Tests a registration form by filling in first name, last name, username, and email fields with randomly generated data. The test is incomplete and only fills the first 4 fields.

Starting URL: https://practice.cydeo.com/registration_form

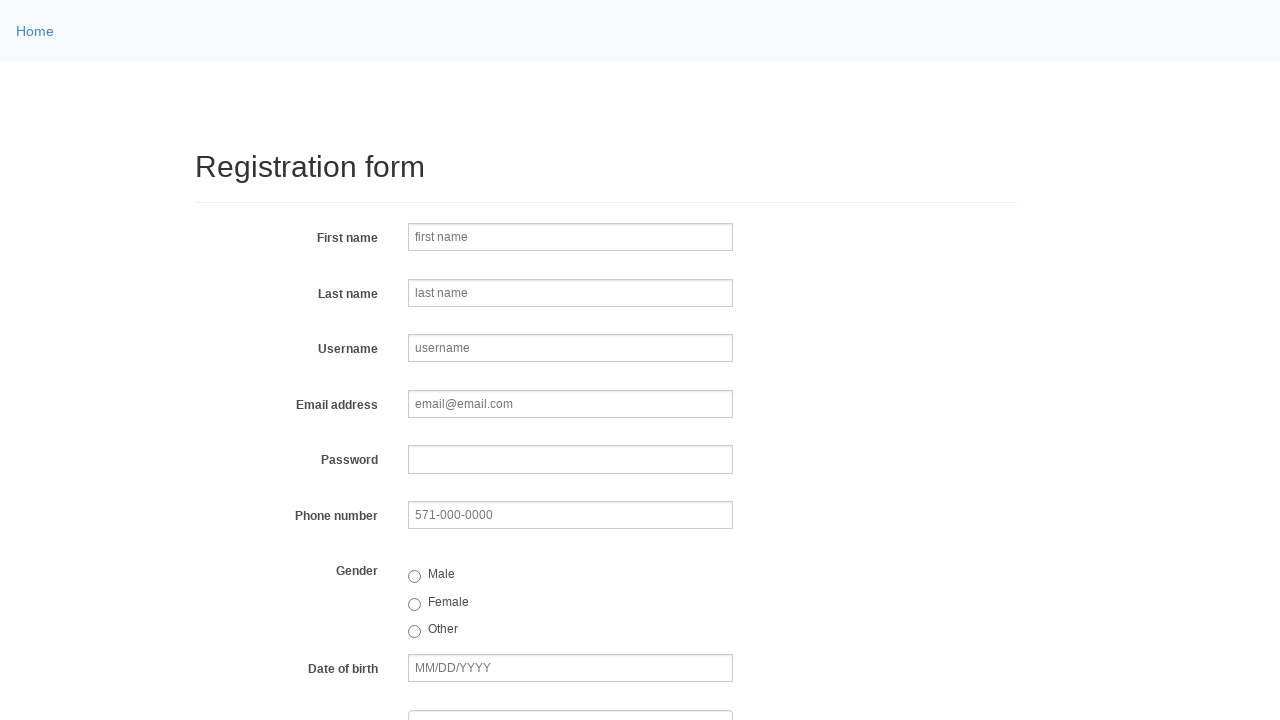

Filled first name field with 'Michael' on input[name='firstname']
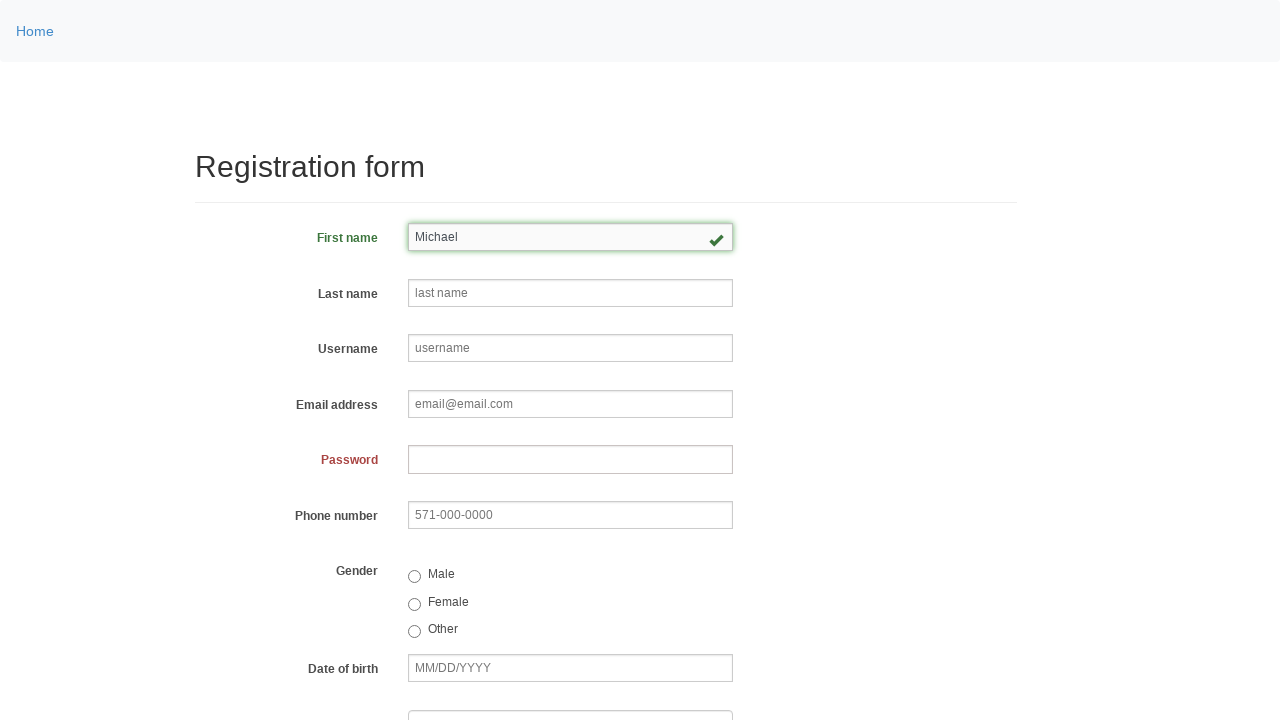

Filled last name field with 'Johnson' on input[name='lastname']
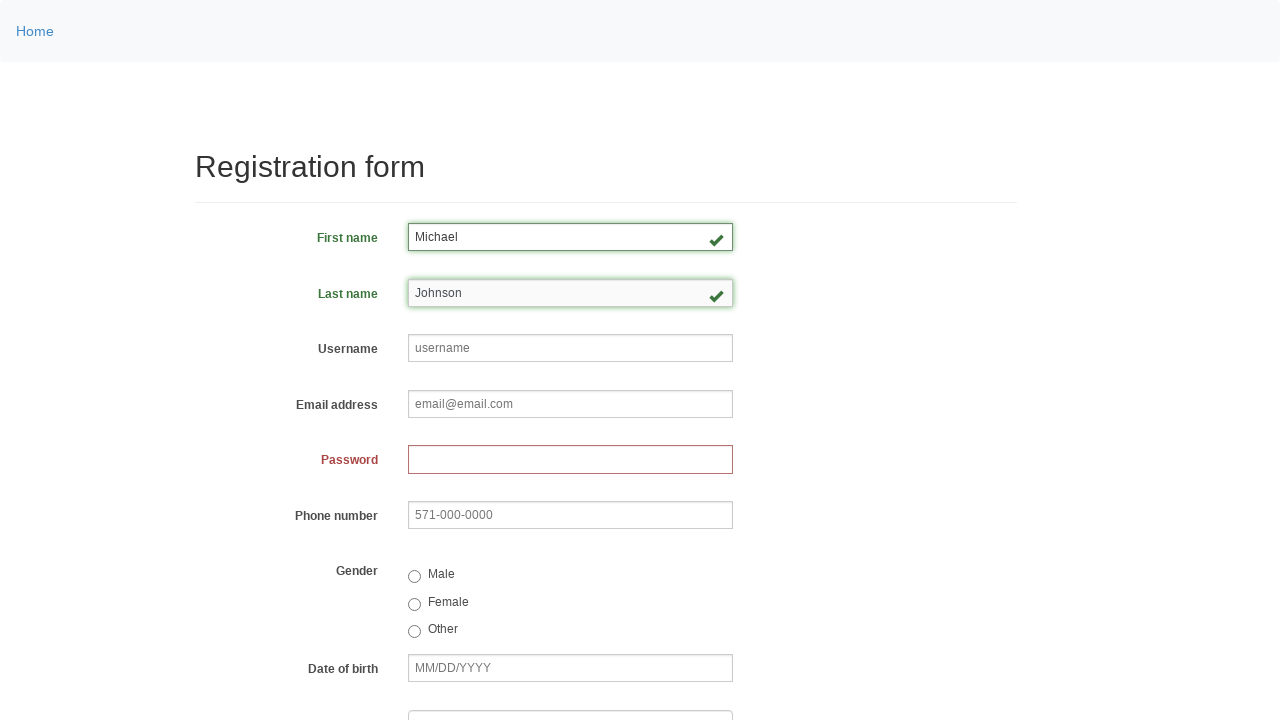

Filled username field with 'helpdesk169' on input[name='username']
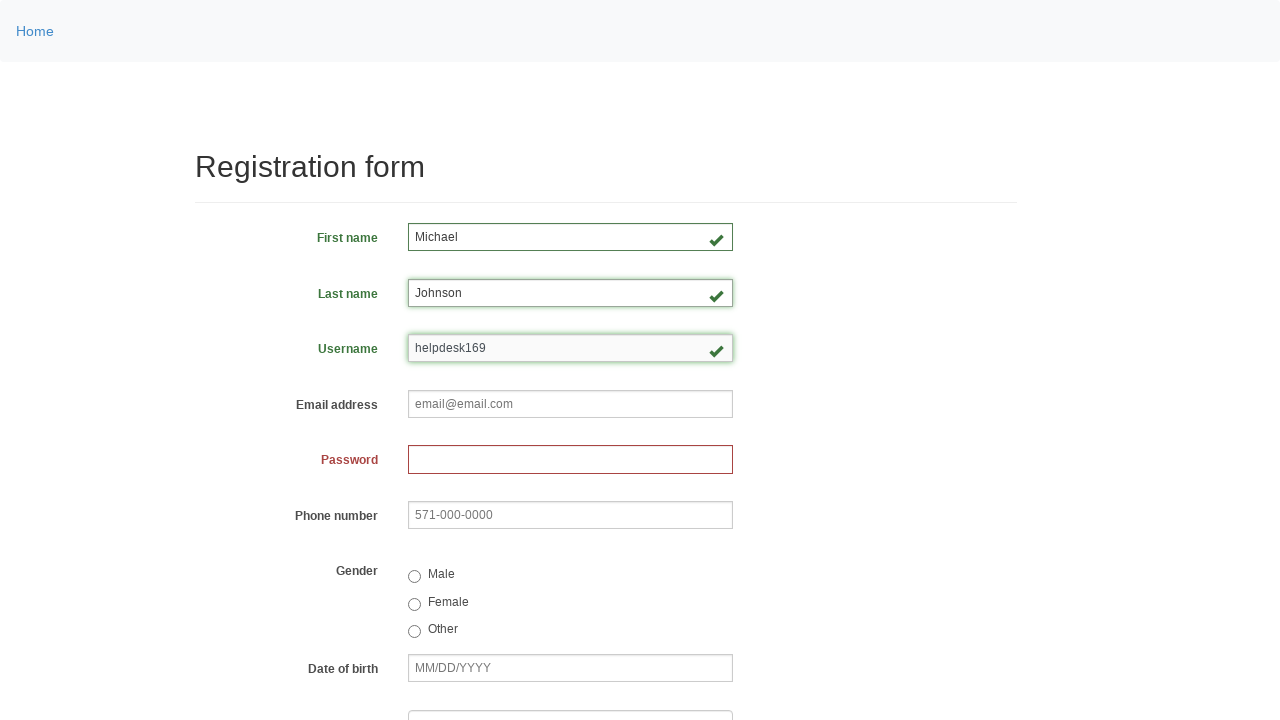

Filled email field with 'helpdesk169@email.com' on input[name='email']
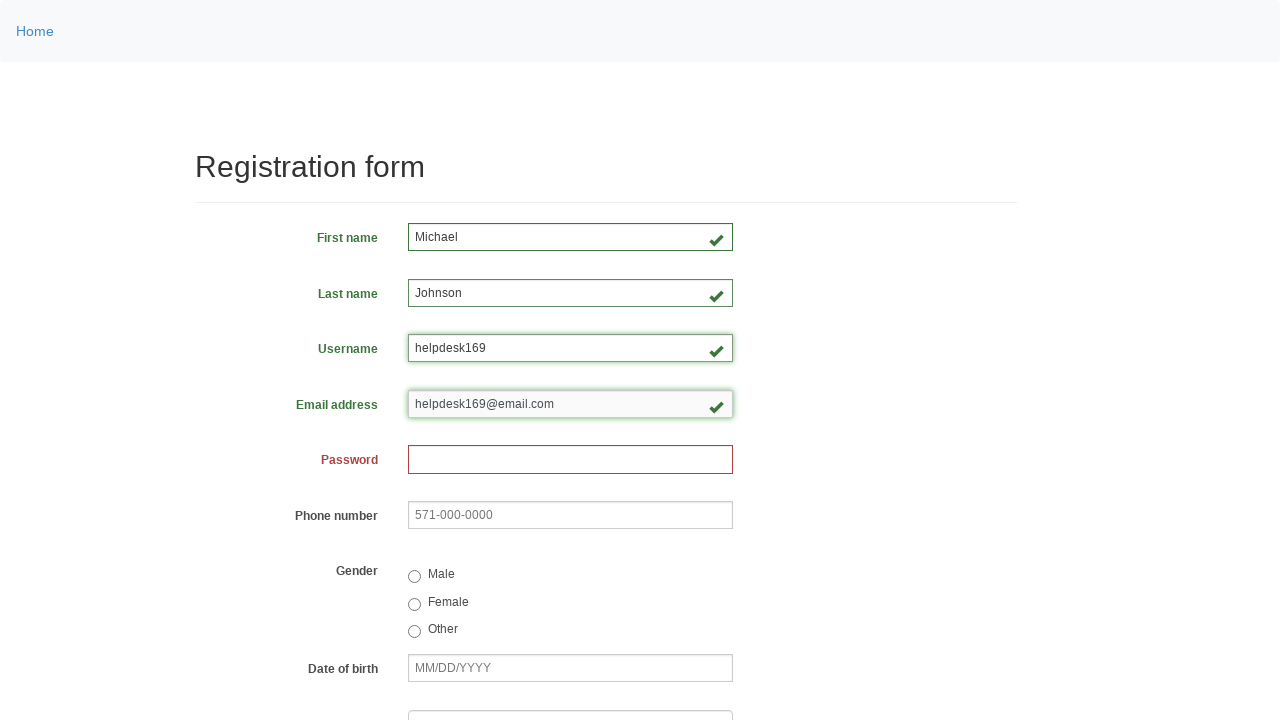

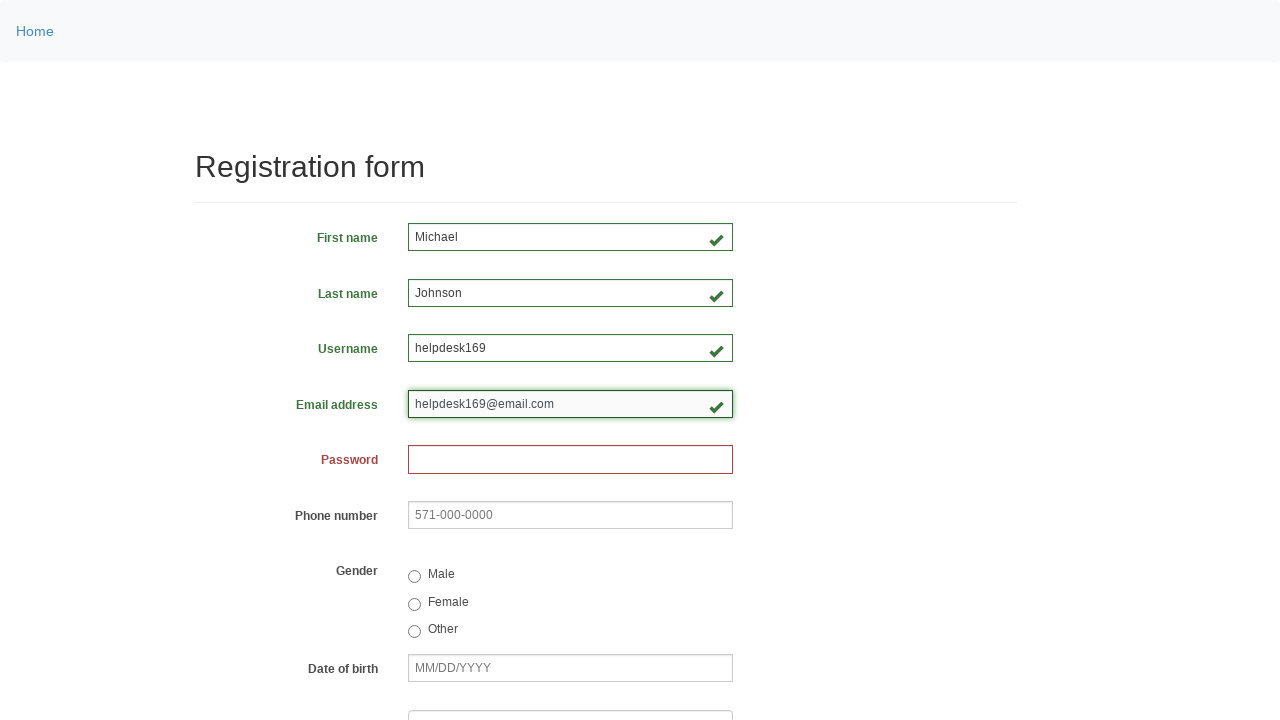